Tests JavaScript alert functionality by clicking on alert tabs, triggering confirm and prompt dialogs, and dismissing/accepting them

Starting URL: http://demo.automationtesting.in/Alerts.html

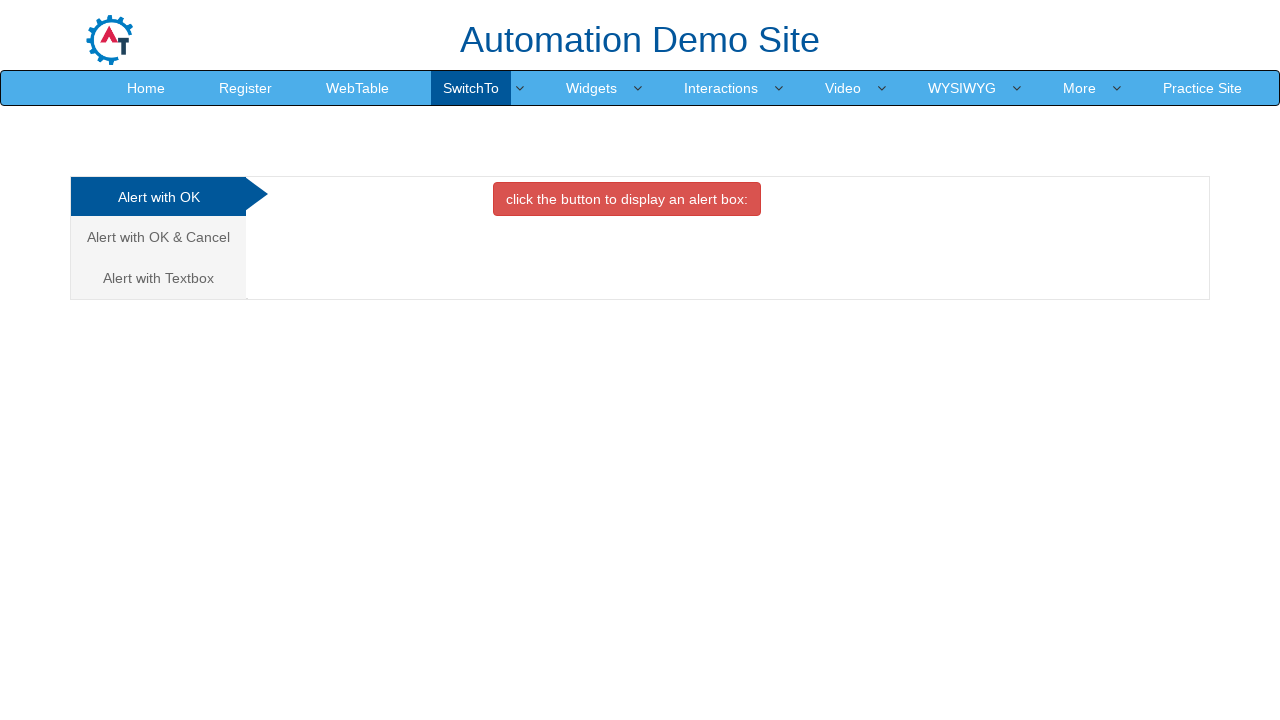

Clicked on 'Alert with OK & Cancel' tab at (158, 237) on xpath=//a[contains(text(),'Alert with OK & Cancel')]
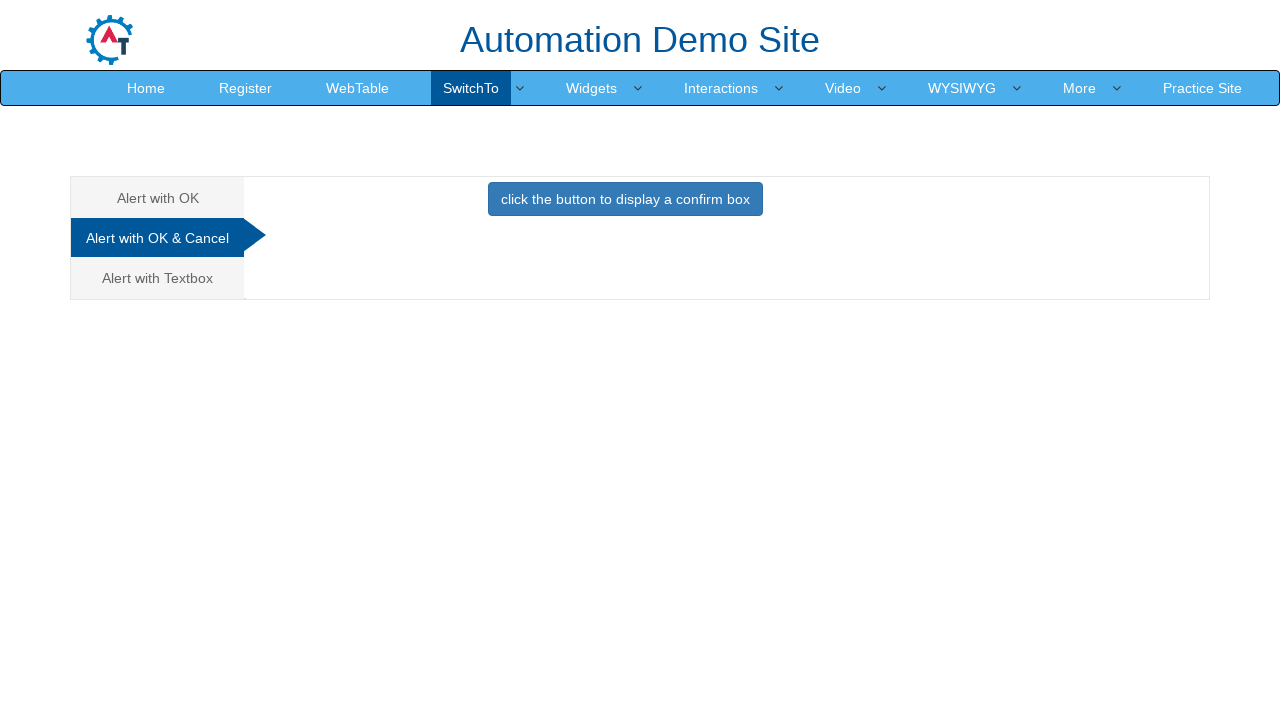

Clicked button to display confirm dialog at (625, 199) on xpath=//button[contains(text(),'click the button to display a confirm box')]
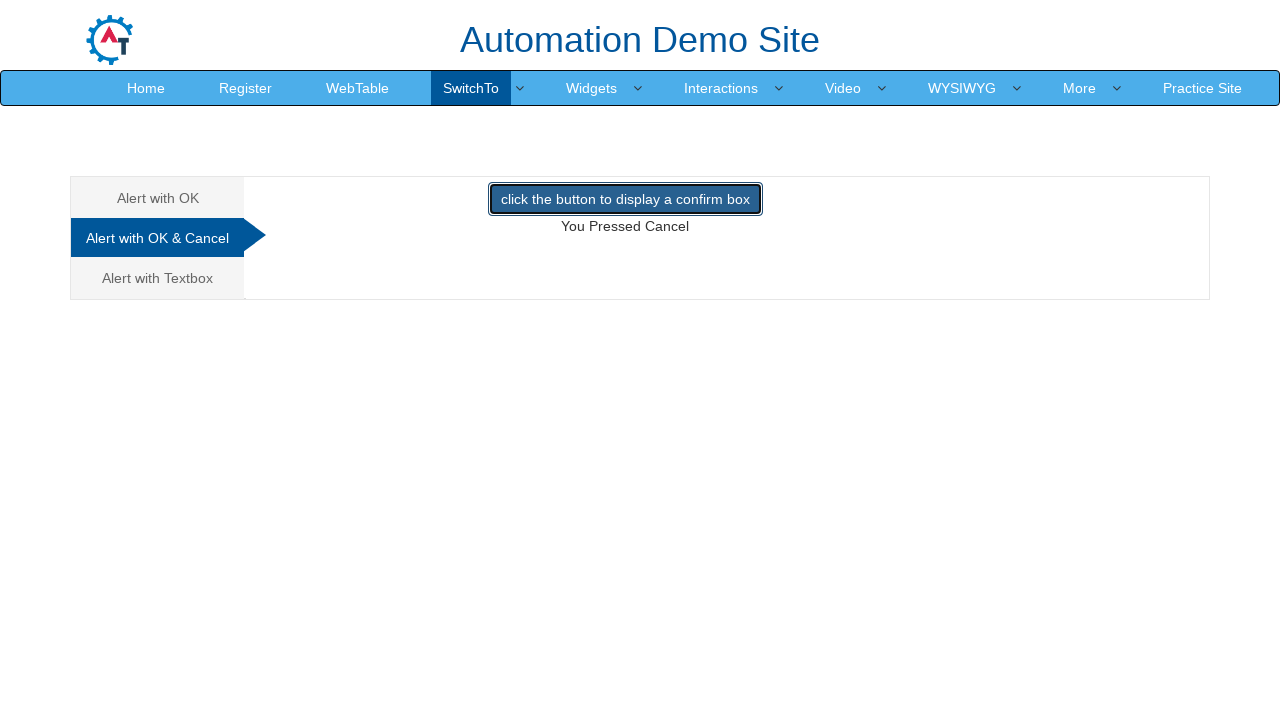

Set up dialog handler to dismiss confirm dialog
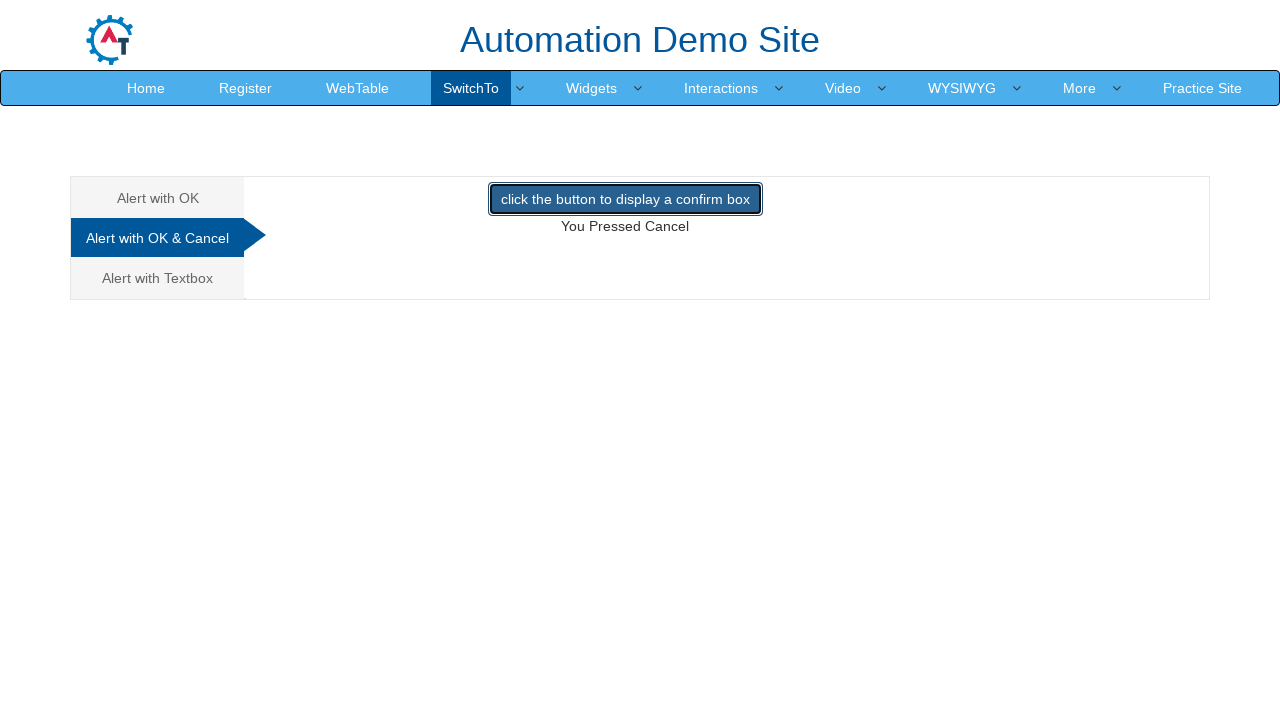

Waited 500ms for confirm dialog to be dismissed
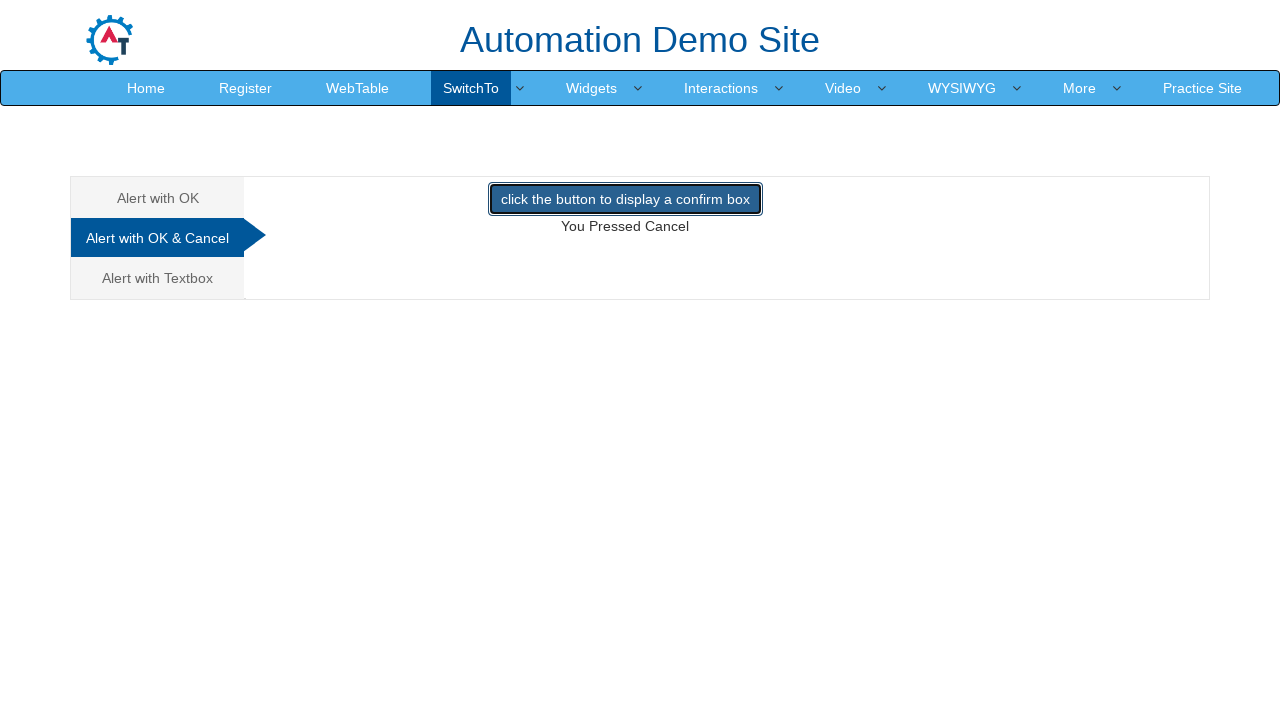

Clicked on 'Alert with Textbox' tab at (158, 278) on xpath=//a[contains(text(),'Alert with Textbox')]
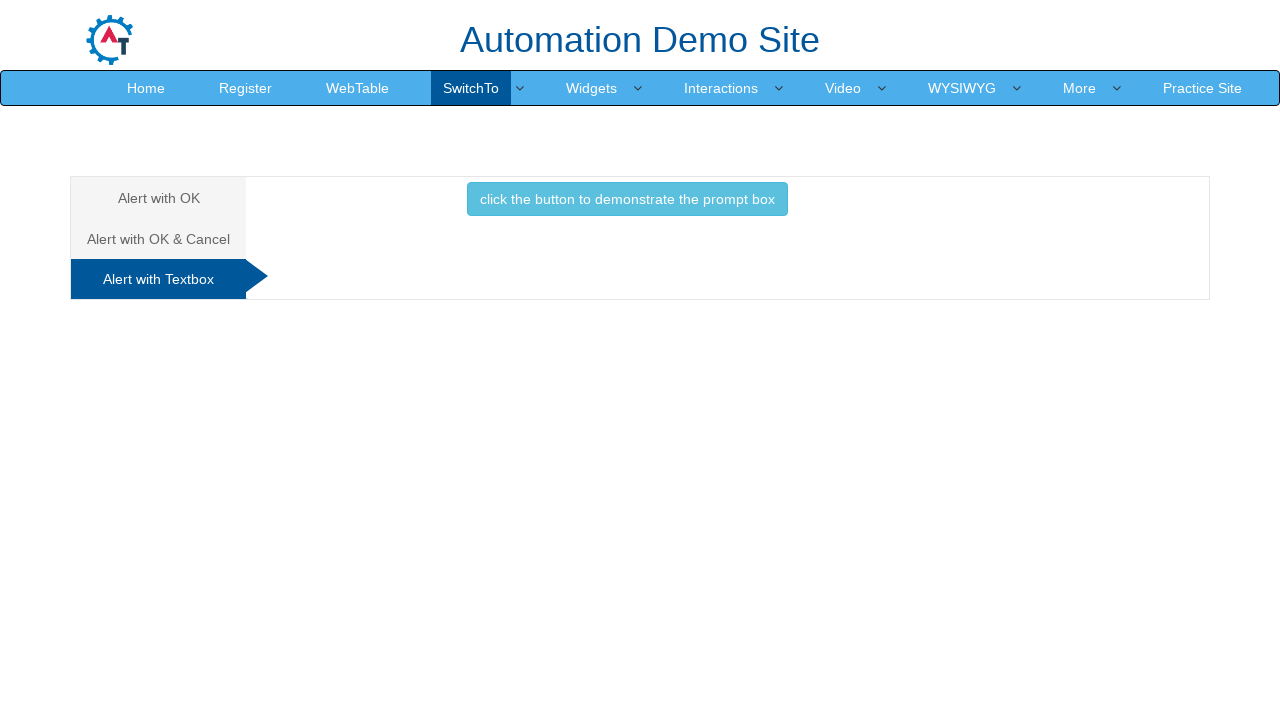

Clicked button to display prompt dialog at (627, 199) on xpath=//button[contains(text(),'click the button to demonstrate the prompt box')
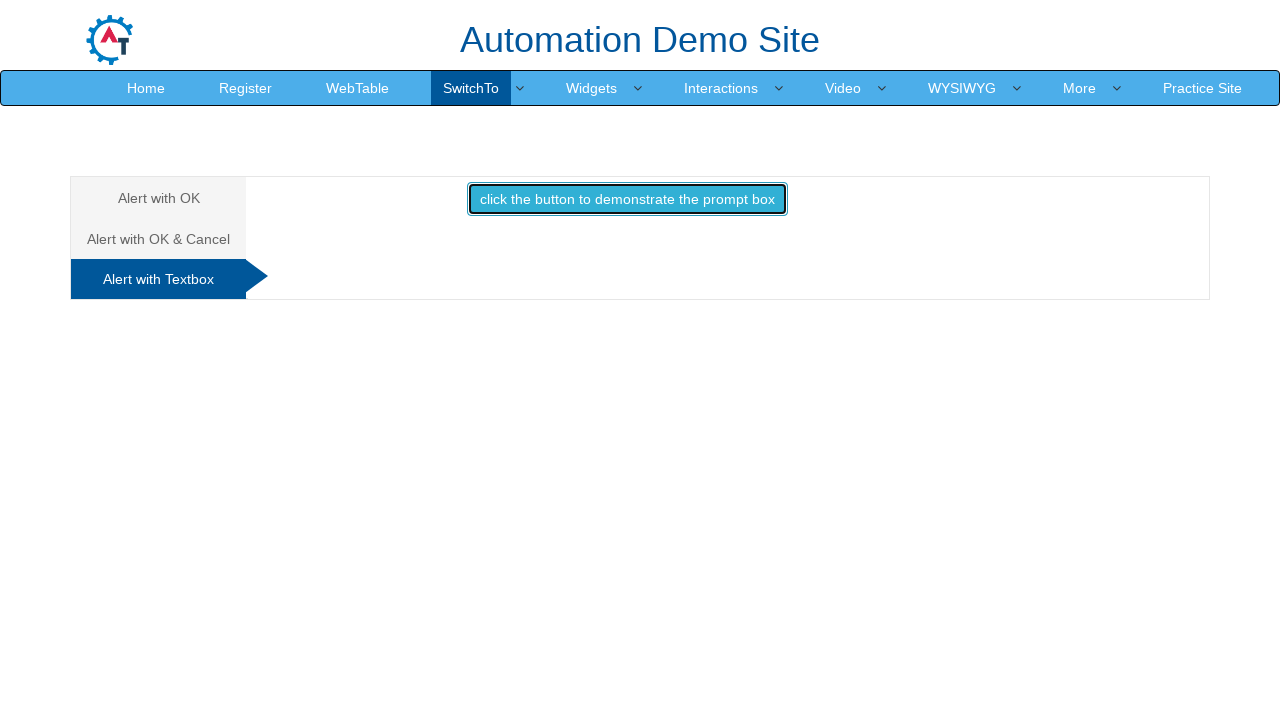

Set up dialog handler to accept prompt dialog
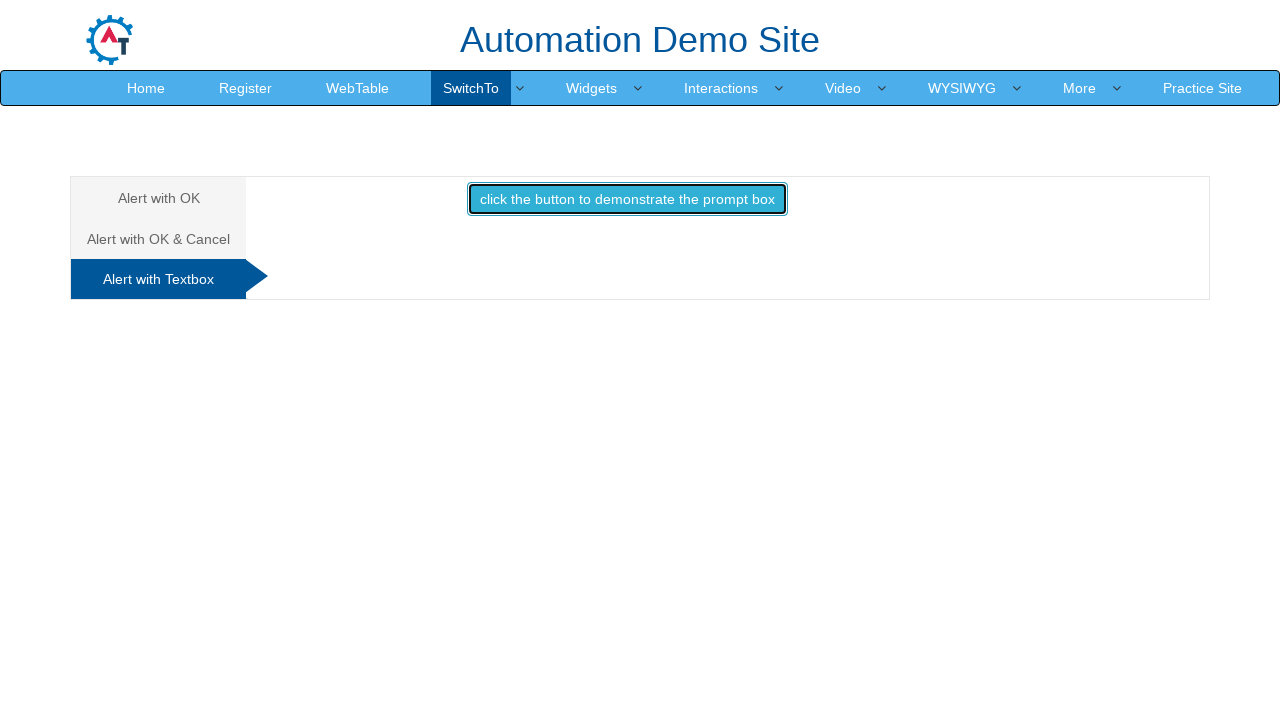

Waited 500ms for prompt dialog to be accepted
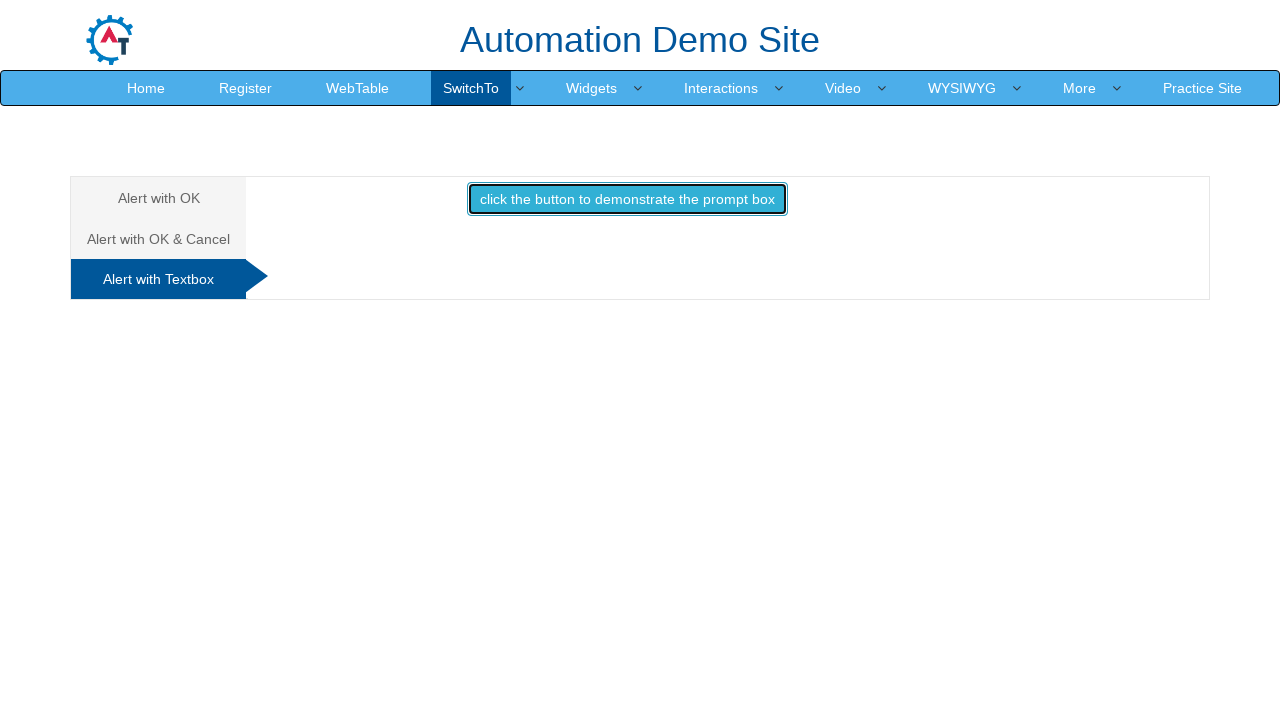

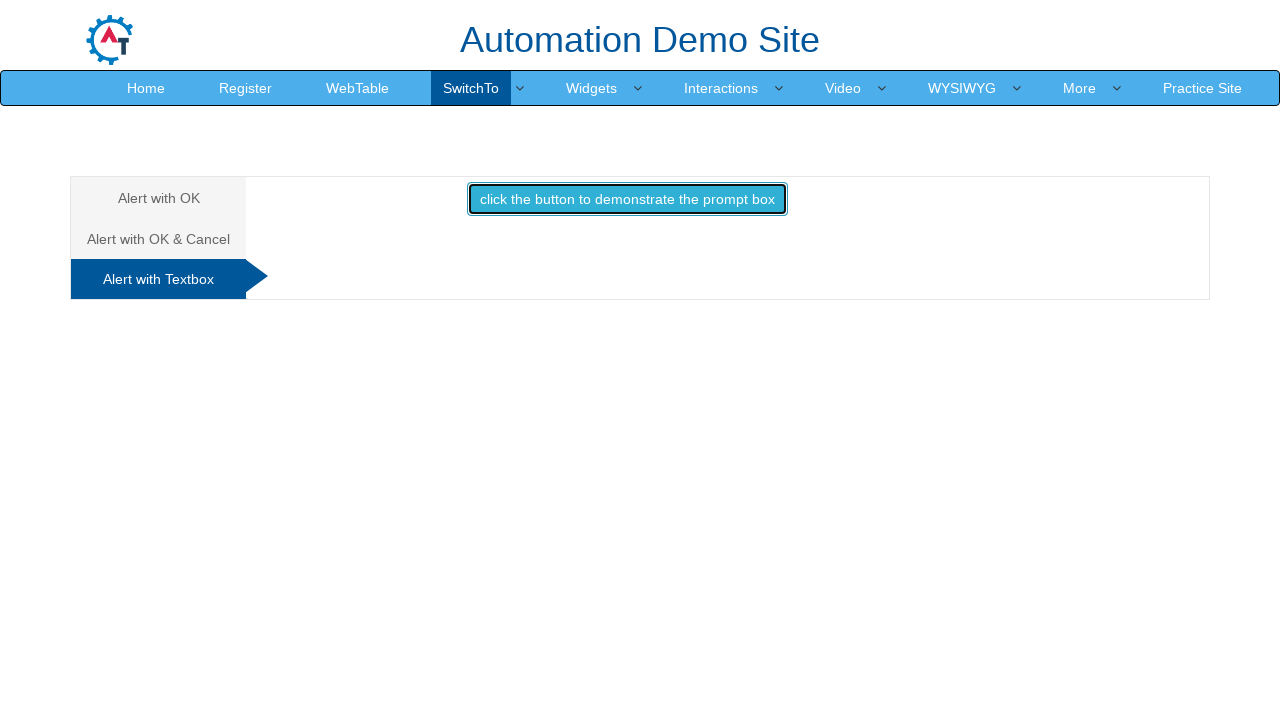